Tests the Python.org search feature by searching for "pycon" and verifying that search results are displayed on the results page.

Starting URL: https://www.python.org

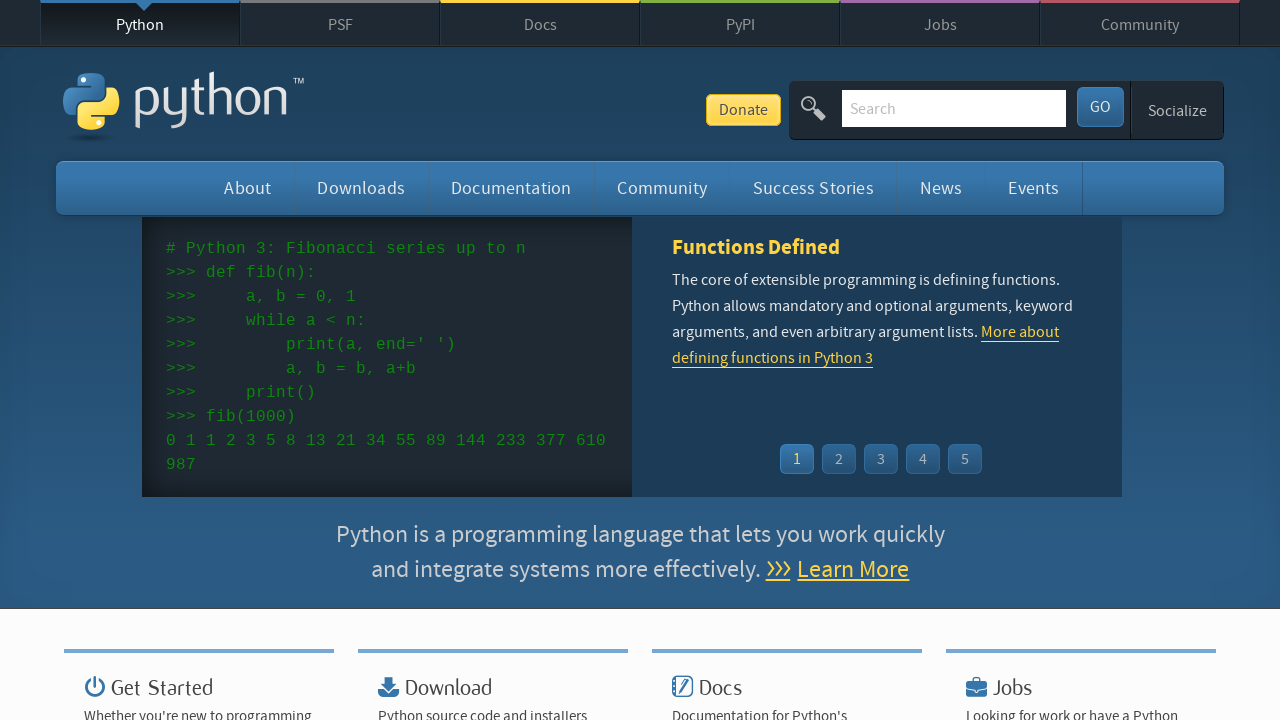

Verified 'Python' is in the page title
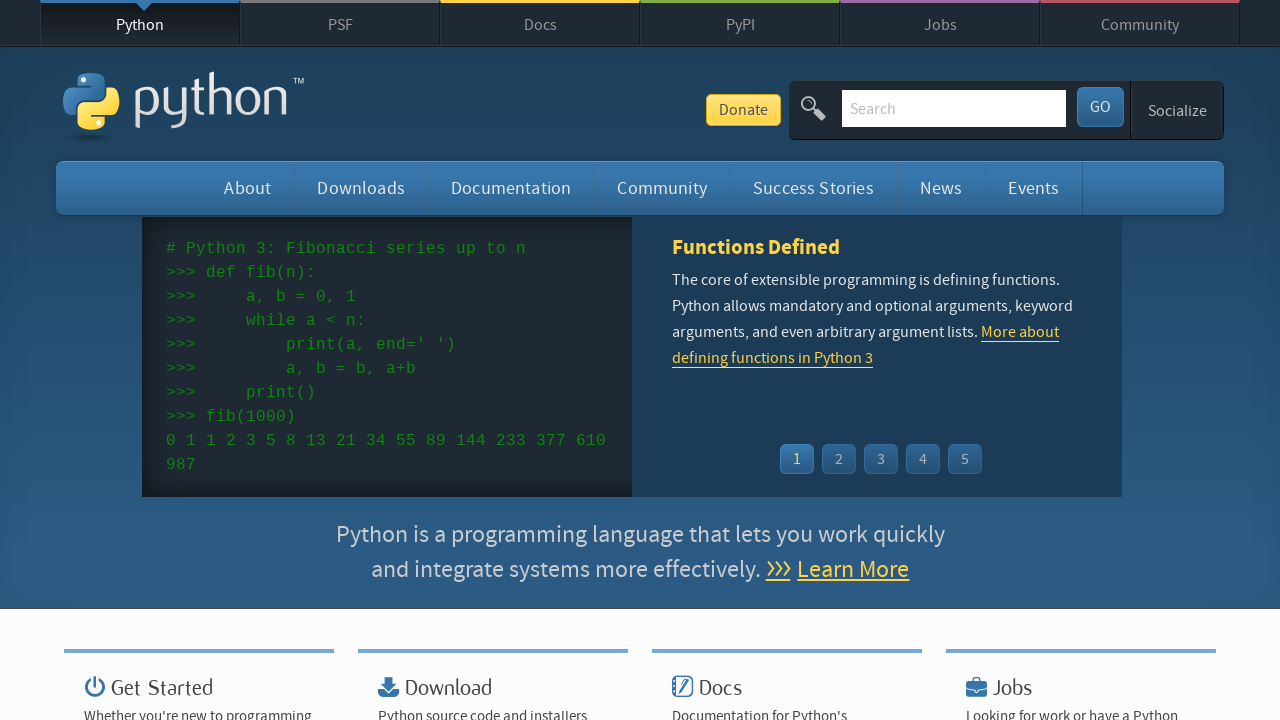

Filled search box with 'pycon' on input[name='q']
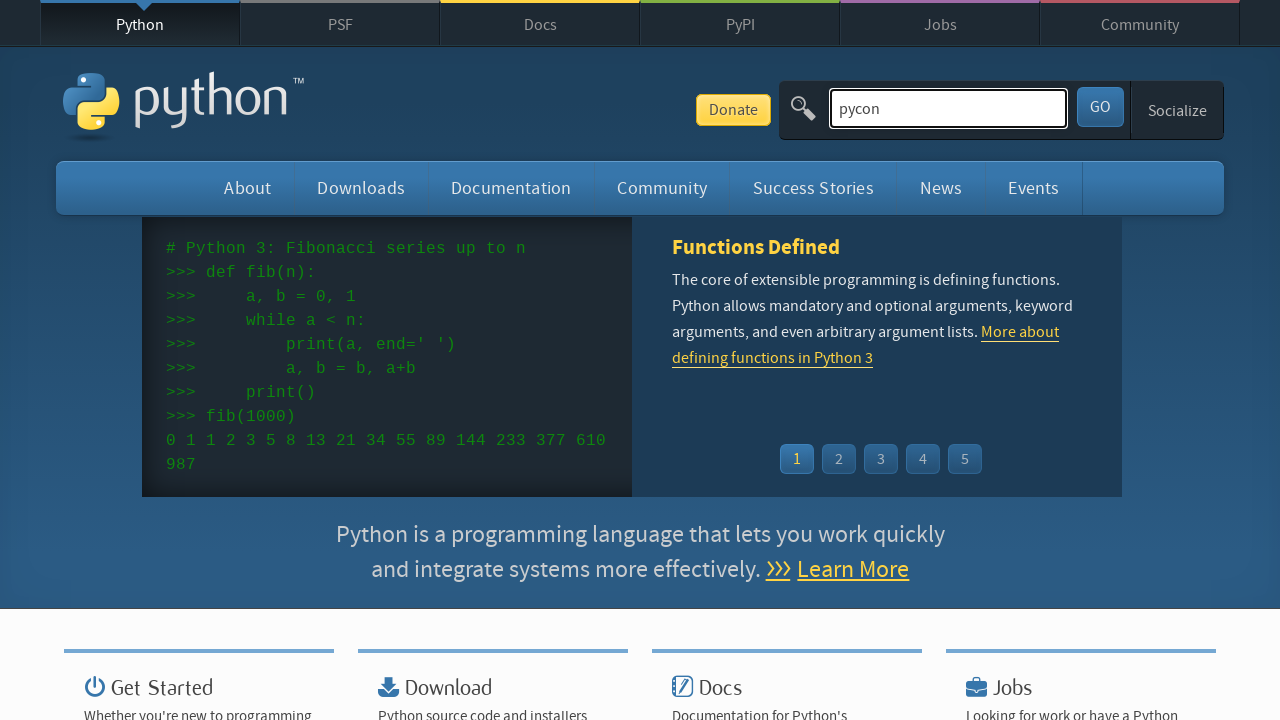

Clicked search submit button at (1100, 107) on button[type='submit']
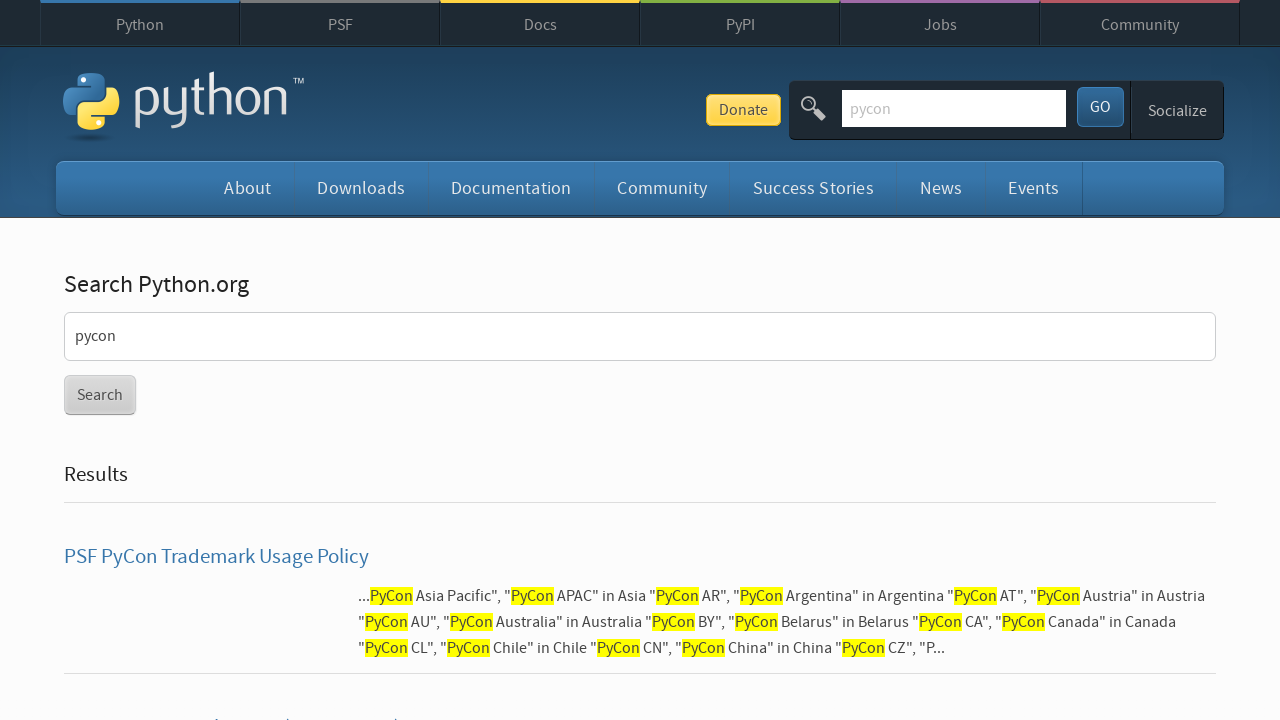

Search results page loaded with results displayed
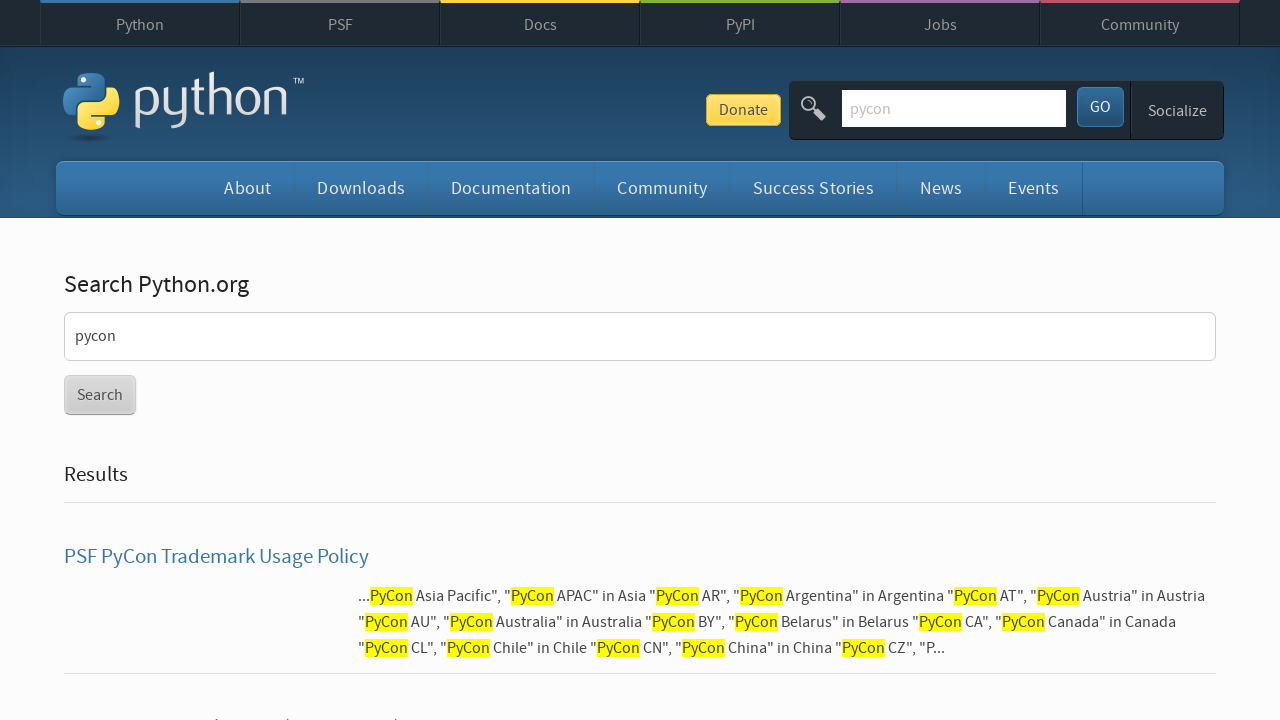

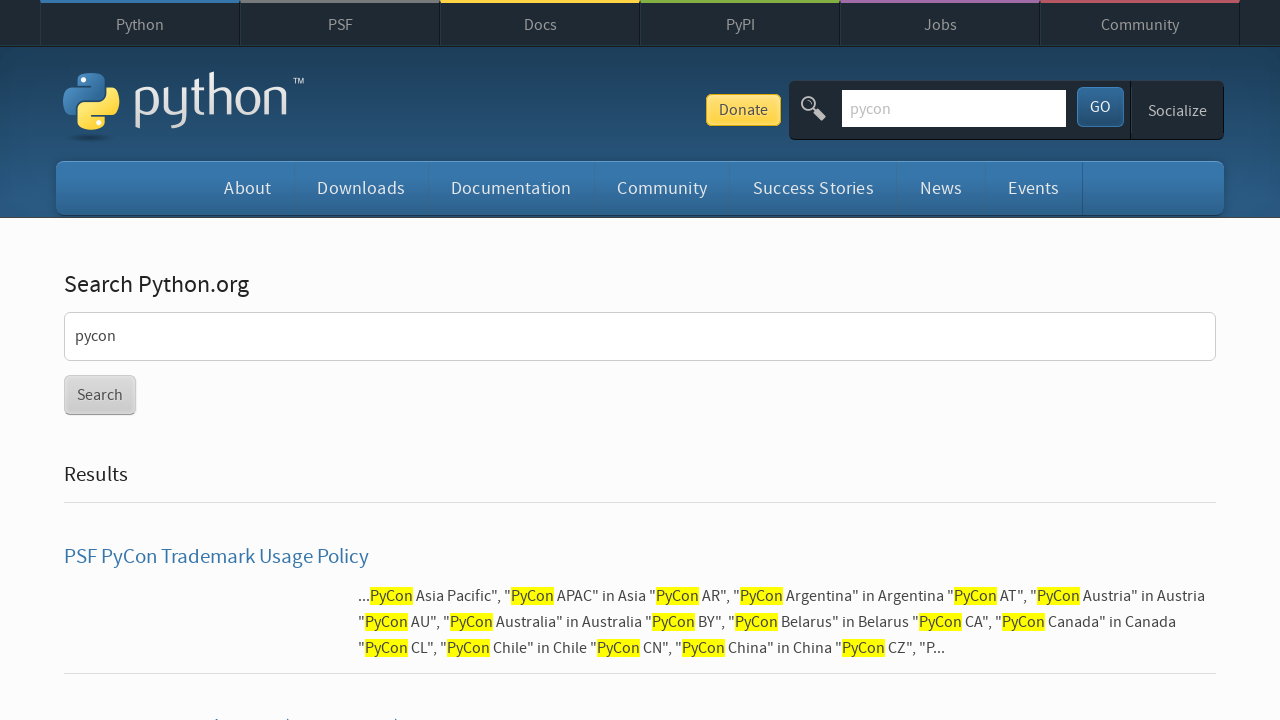